Tests dynamic loading by clicking the START button and verifying "Hello World!" text appears after the loading completes (with 10 second wait).

Starting URL: https://automationfc.github.io/dynamic-loading/

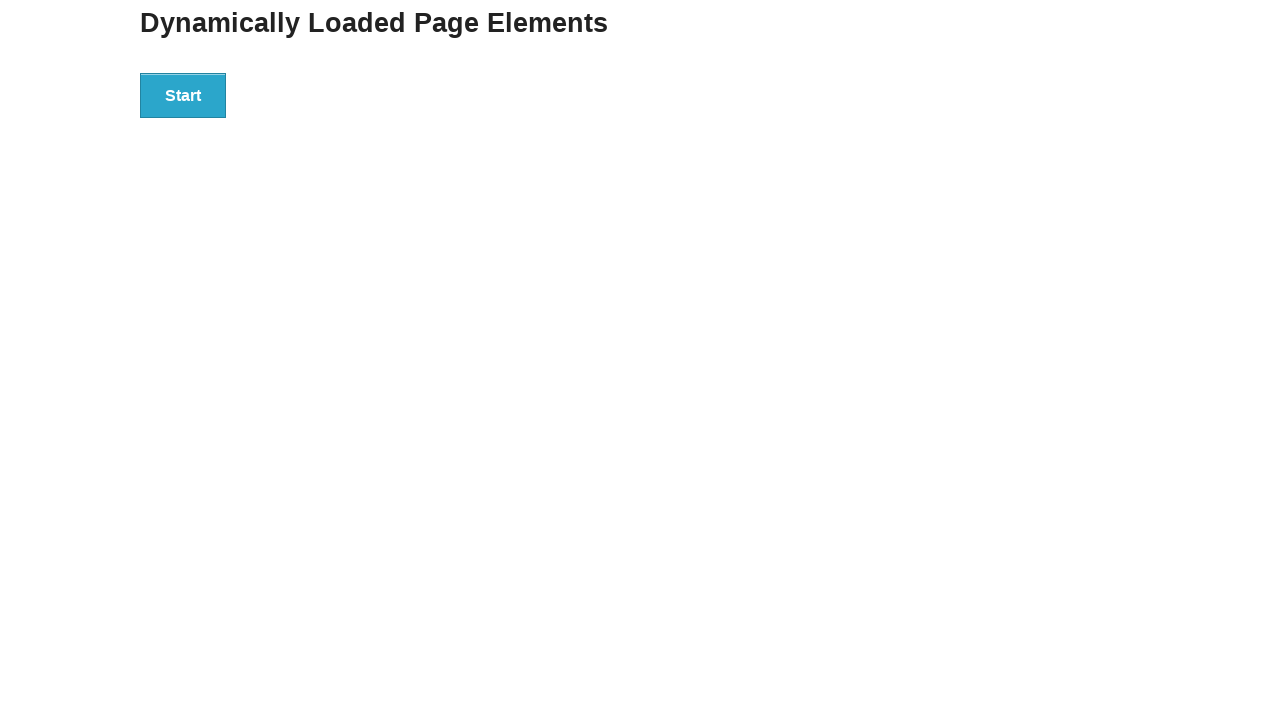

Clicked the START button to initiate dynamic loading at (183, 95) on div#start > button
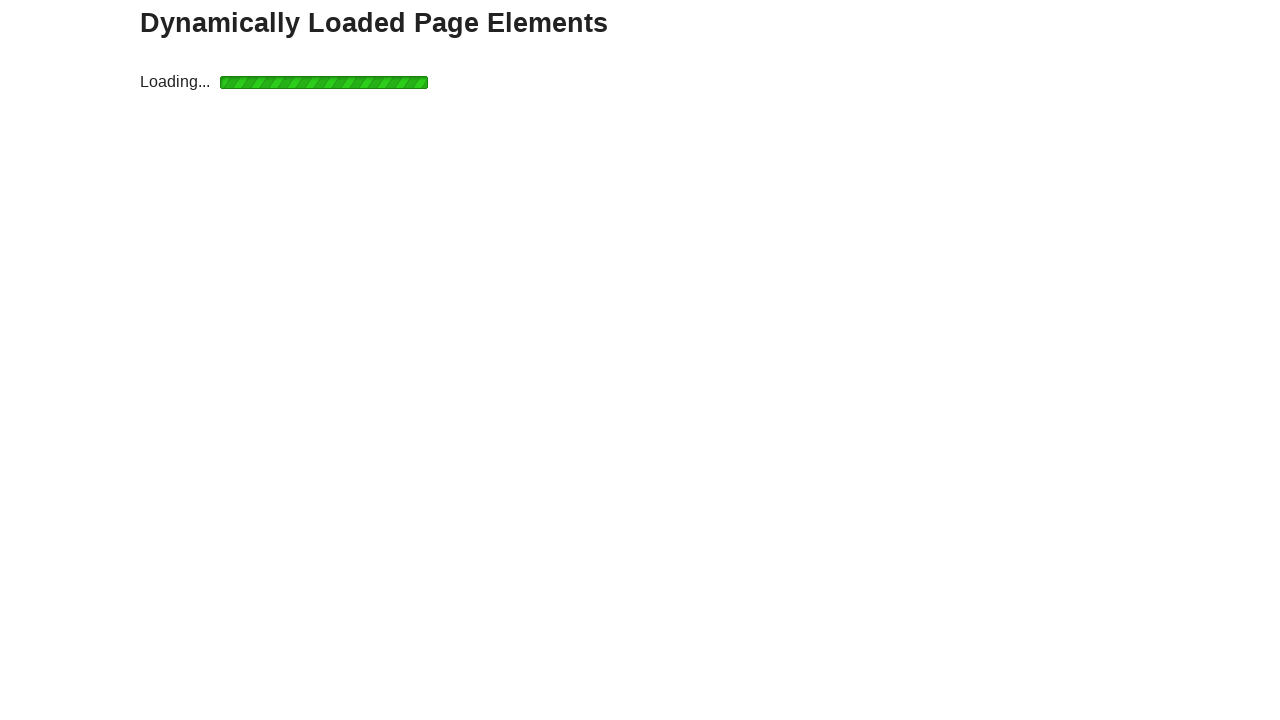

Waited for 'Hello World!' text to appear after loading completes
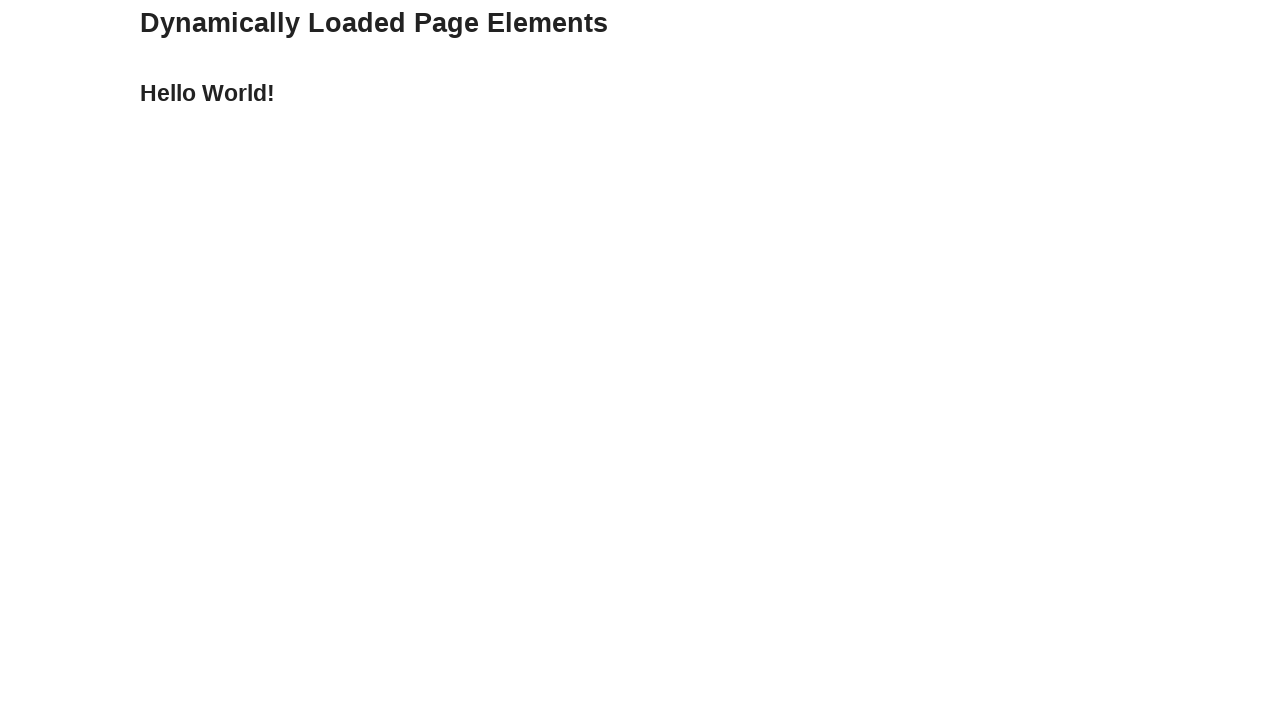

Located the 'Hello World!' text element
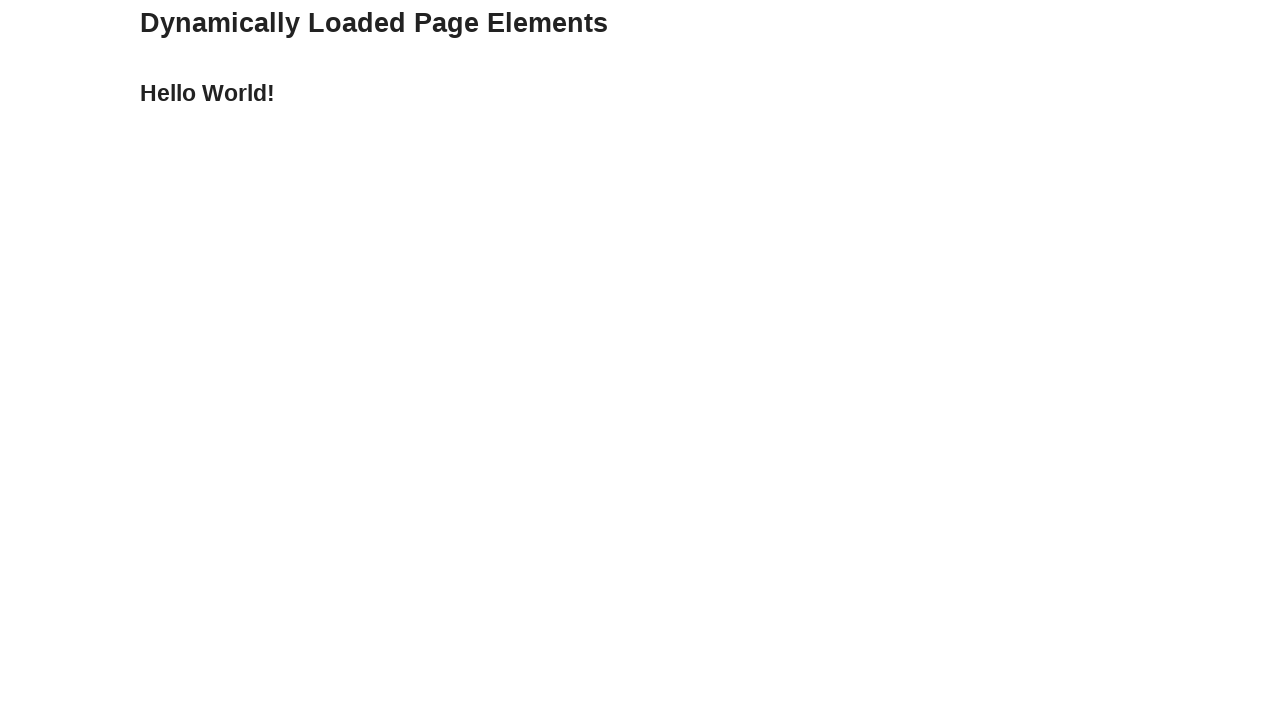

Verified that 'Hello World!' text is displayed correctly
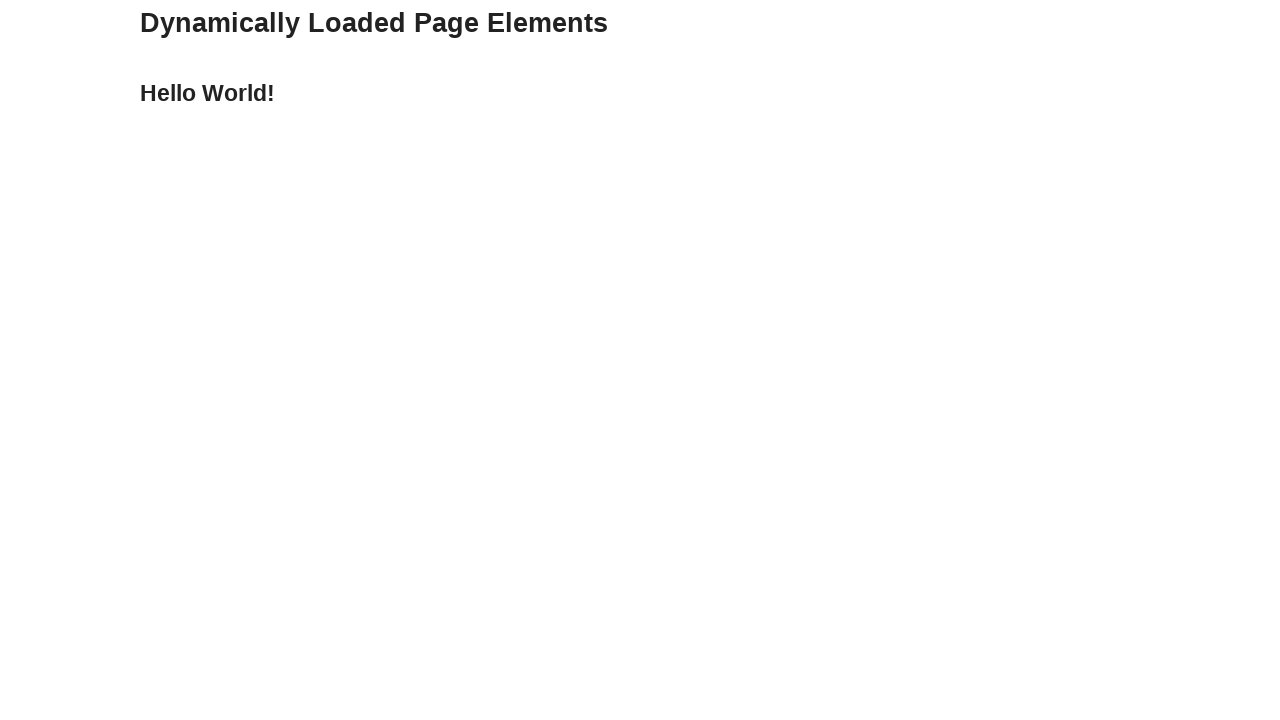

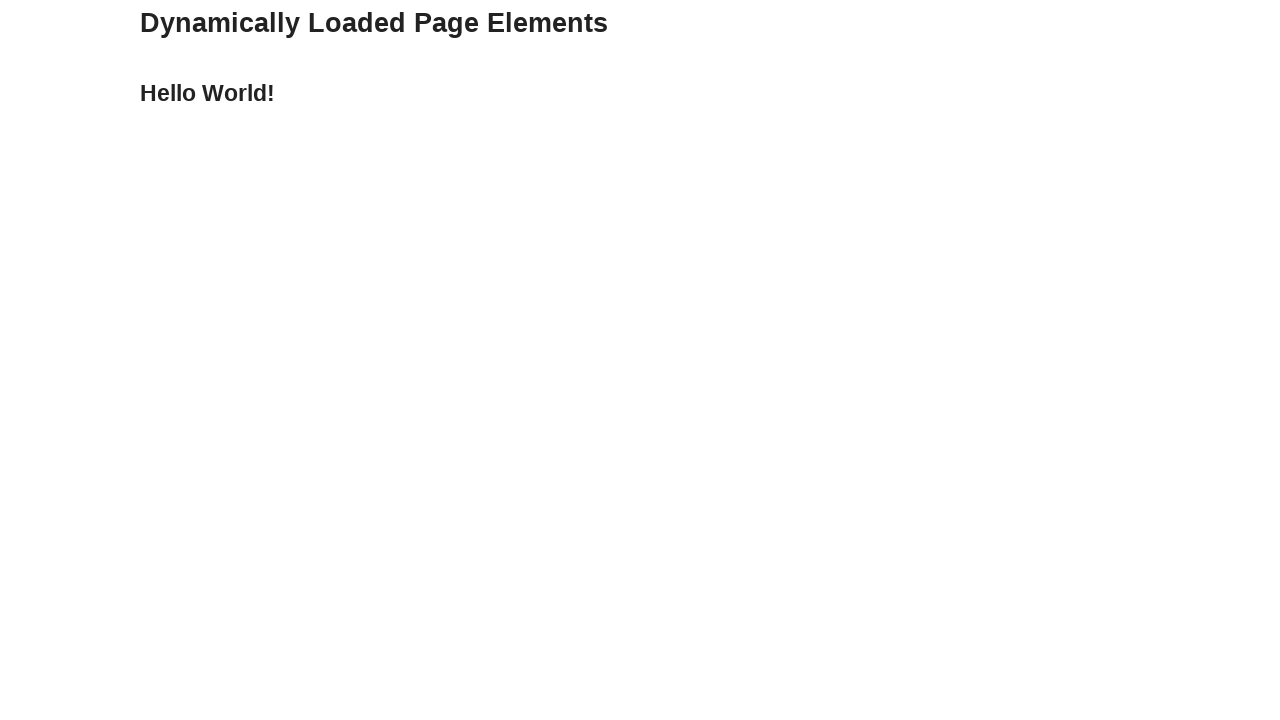